Navigates to Guru99 website and verifies the page title matches expected value

Starting URL: http://www.guru99.com/

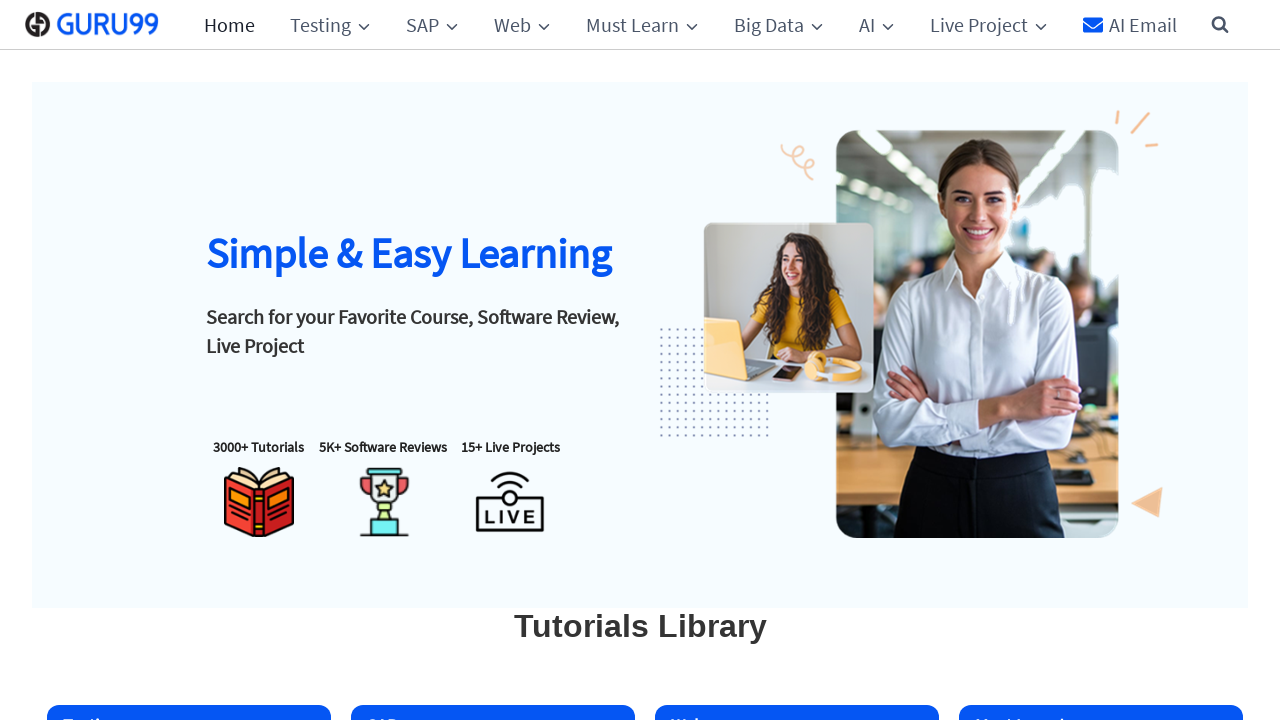

Navigated to Guru99 website at http://www.guru99.com/
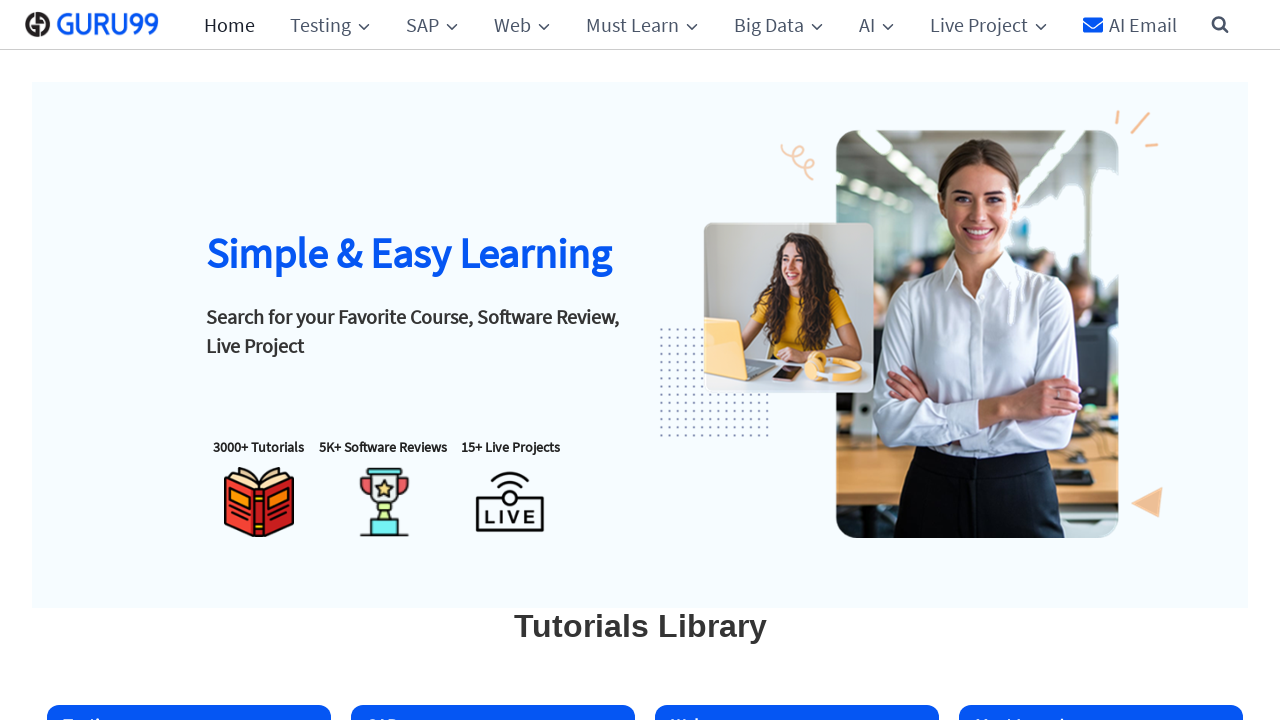

Set viewport size to 1920x1080
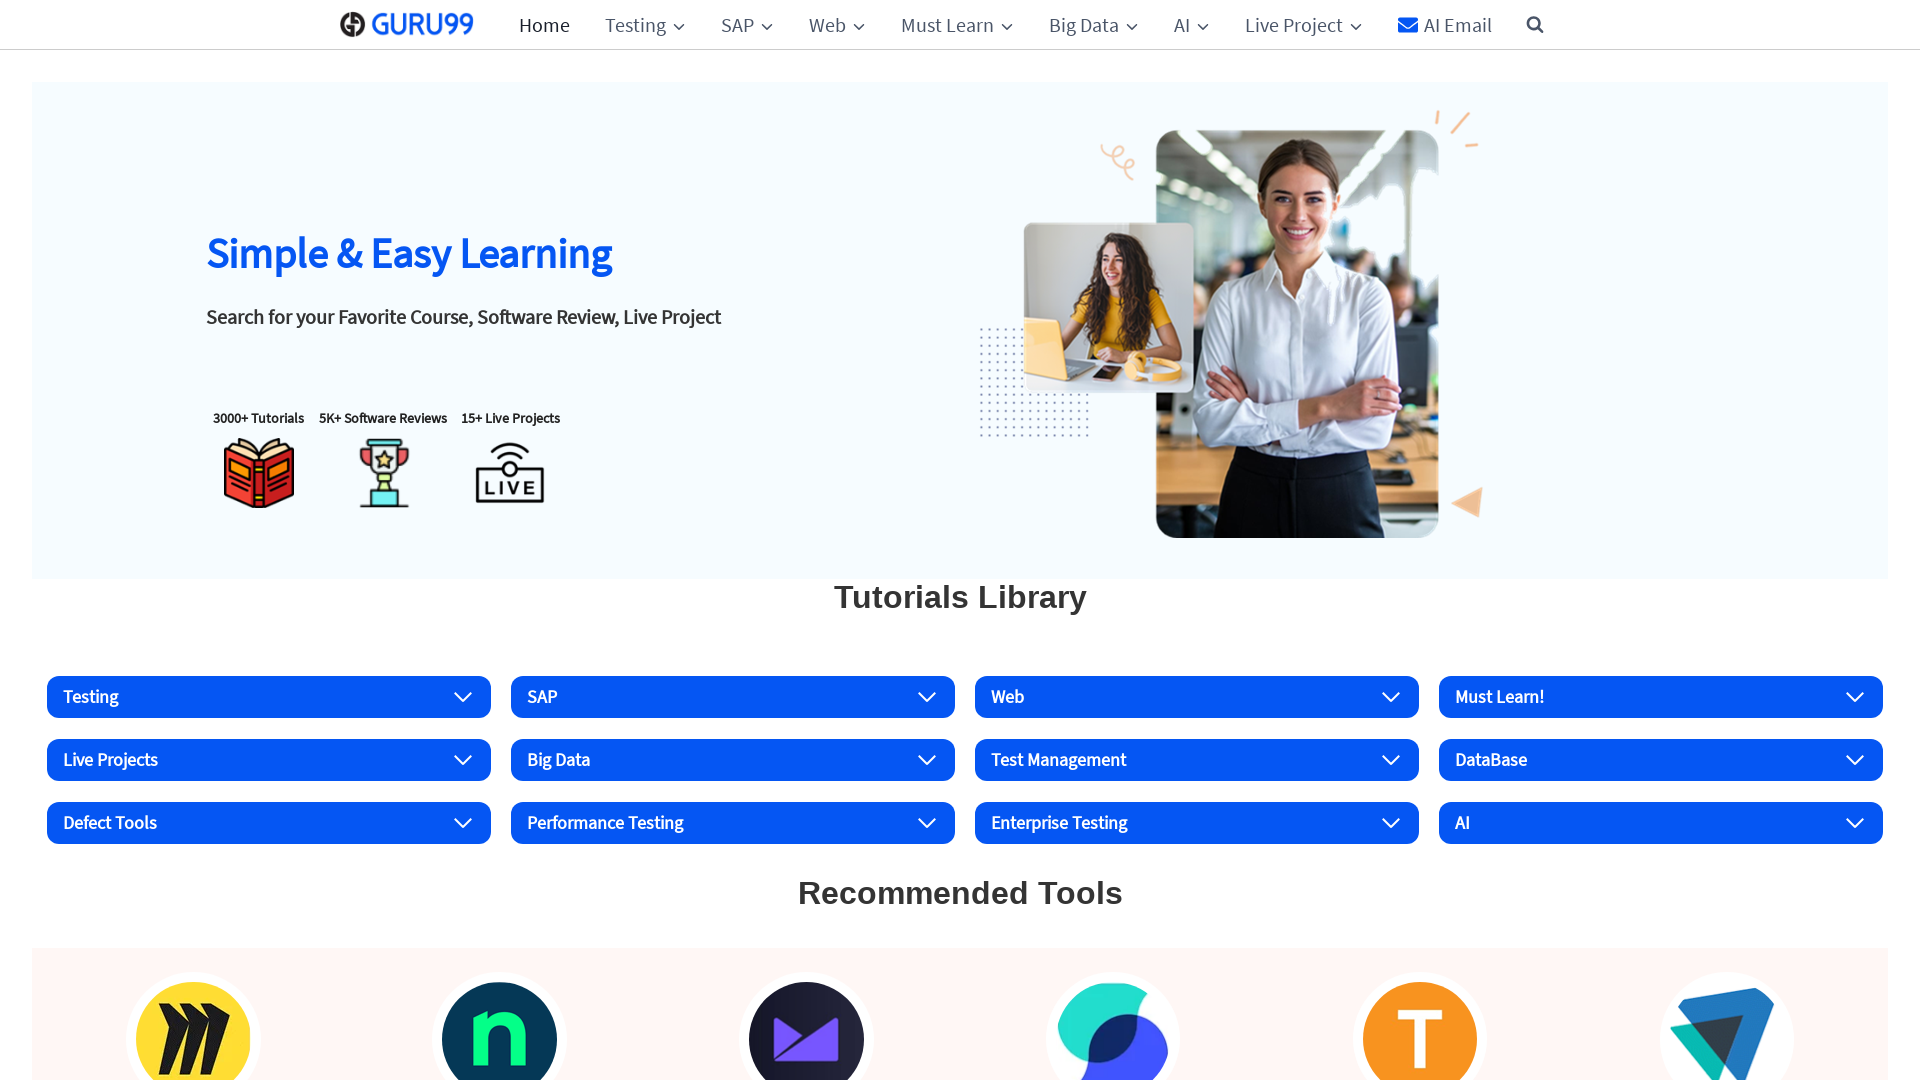

Retrieved page title: 'Guru99: Free Online Tutorials and Business Software Reviews'
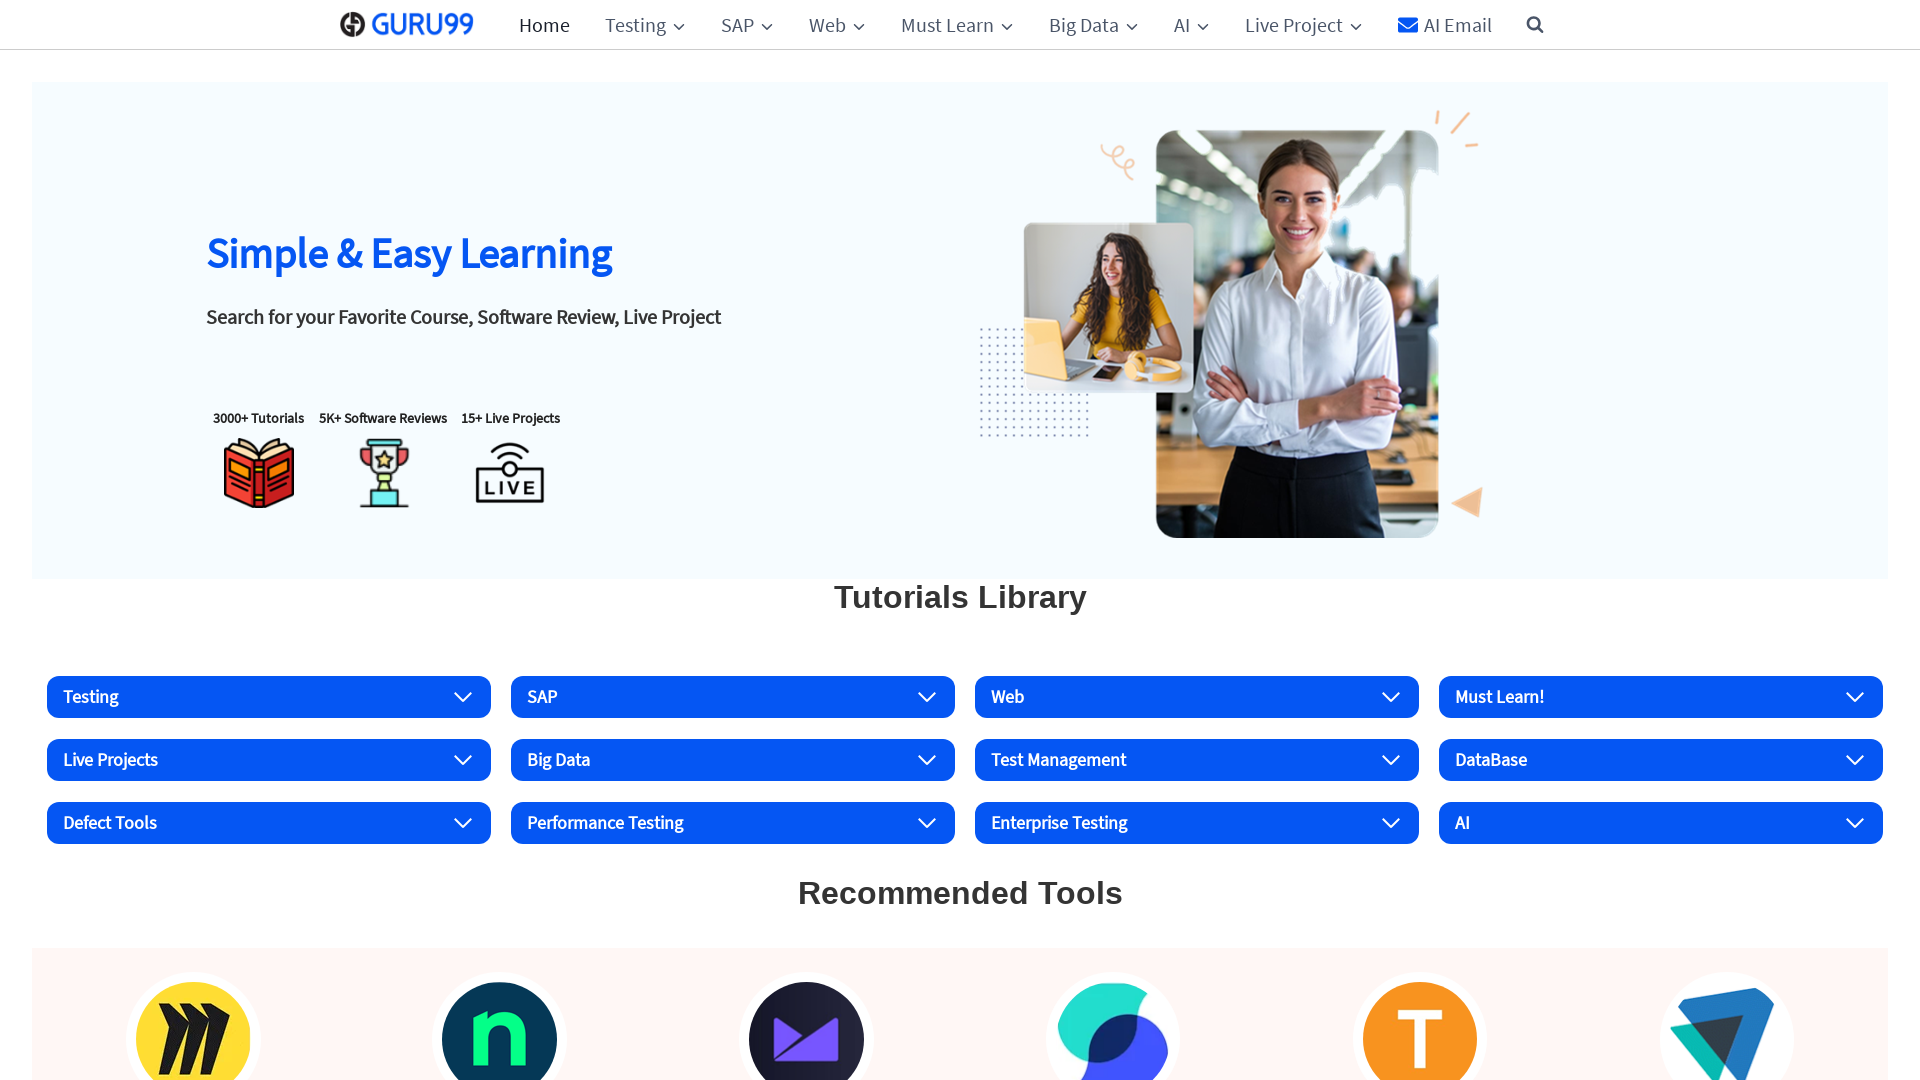

Test Failed: Page title 'Guru99: Free Online Tutorials and Business Software Reviews' does not match expected title 'Meet Guru99'
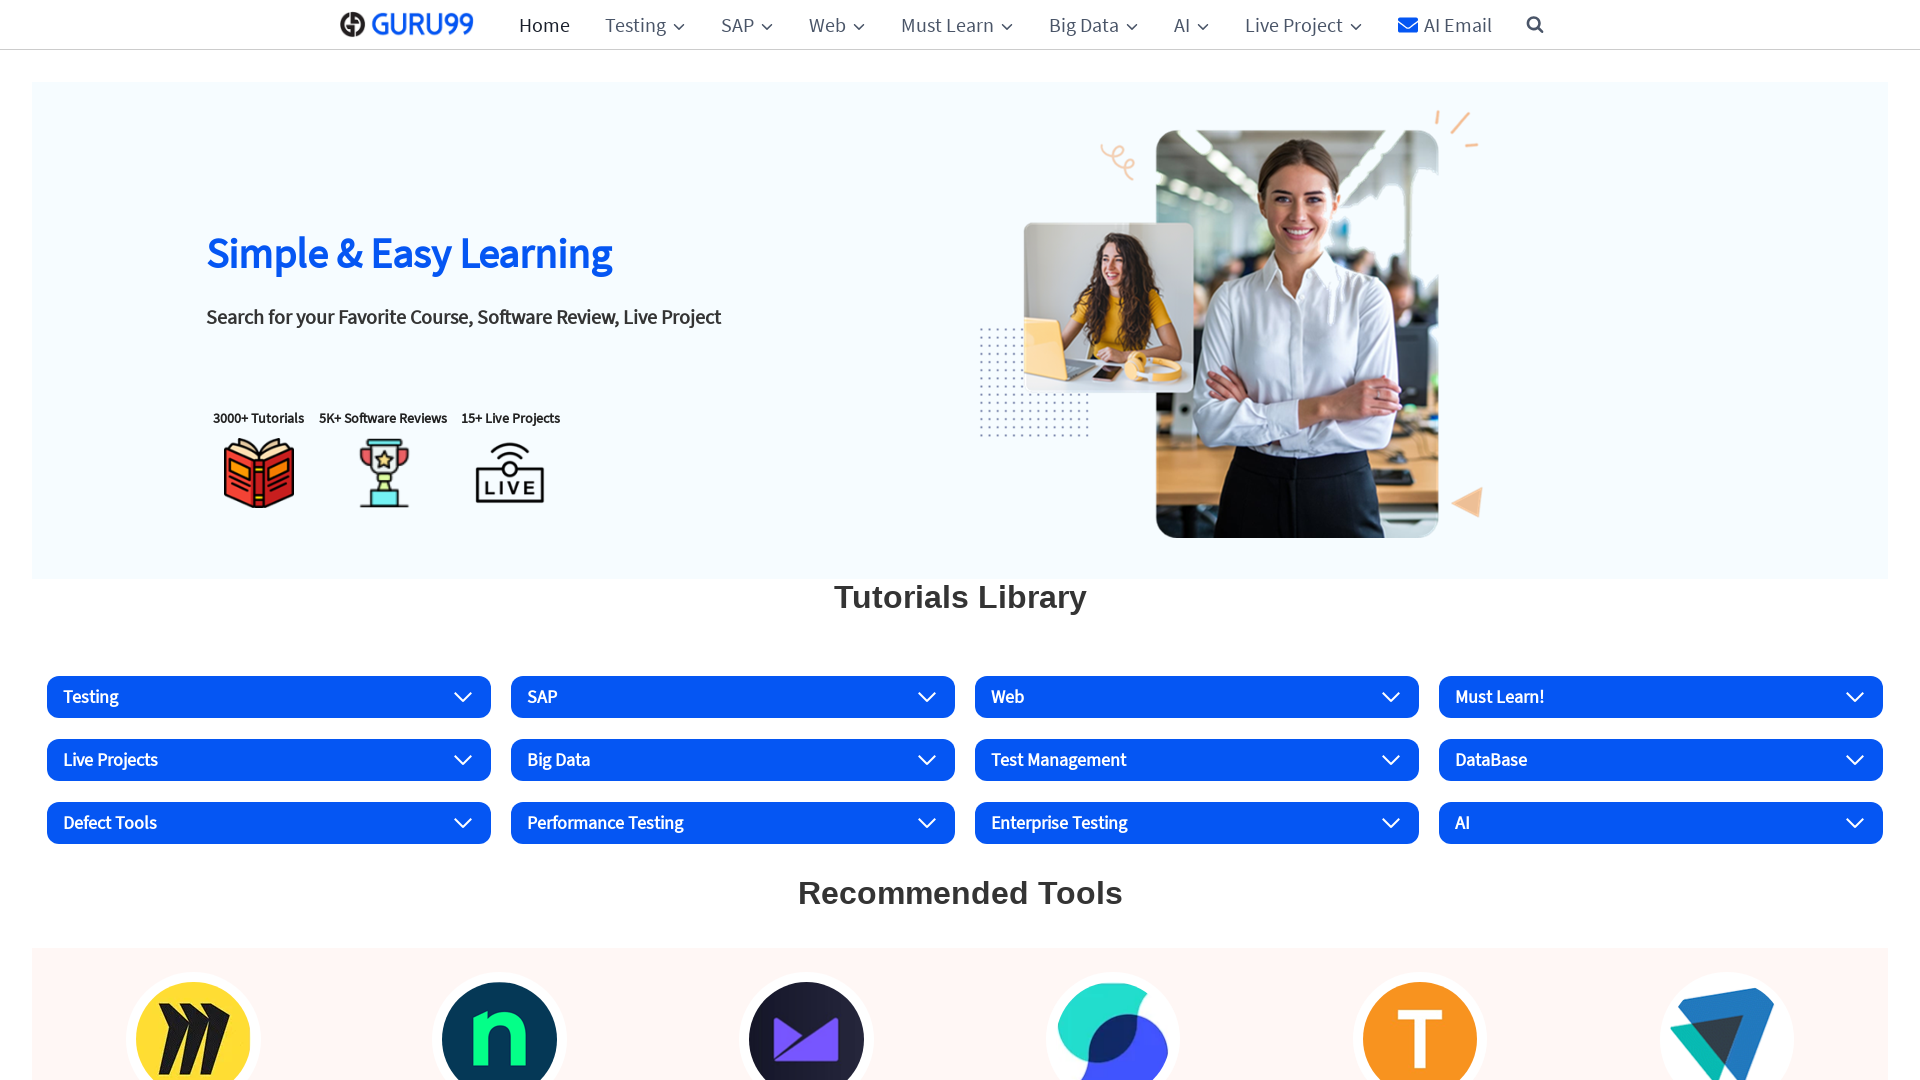

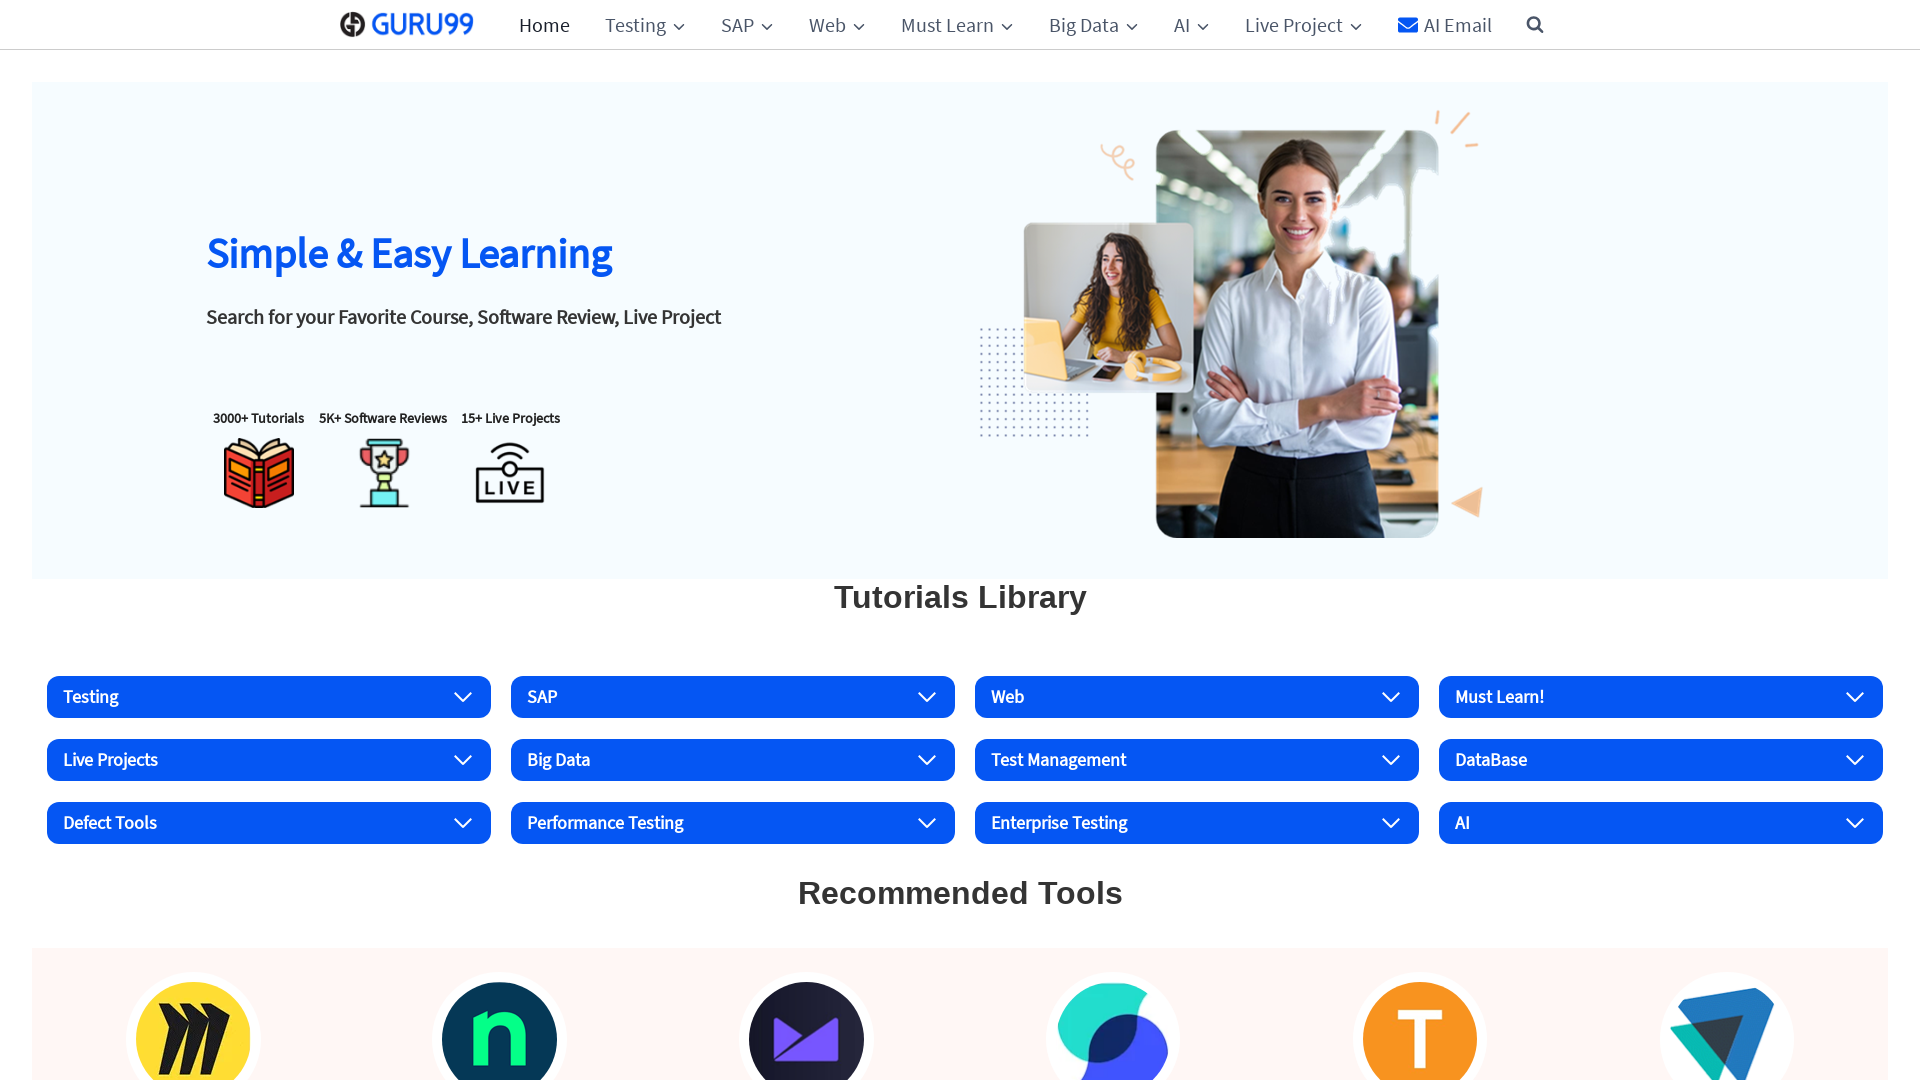